Tests that edits are canceled when pressing Escape key.

Starting URL: https://demo.playwright.dev/todomvc

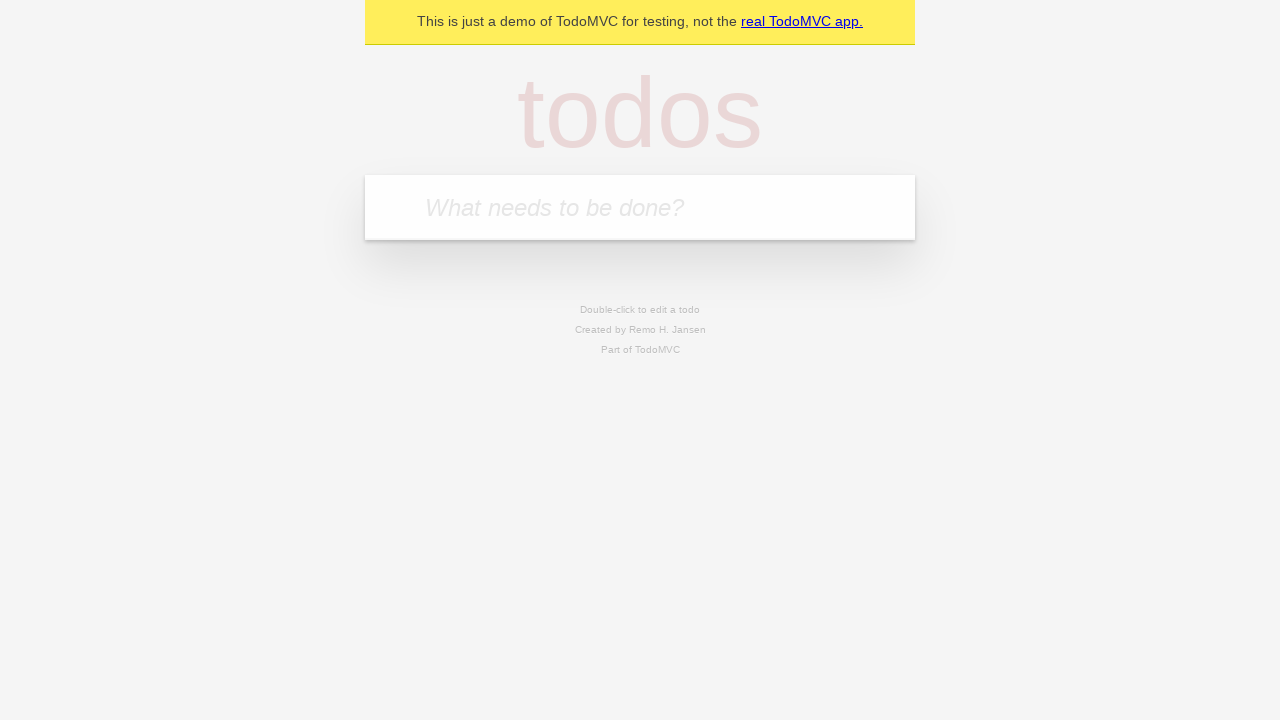

Filled new todo input with 'buy some cheese' on .new-todo
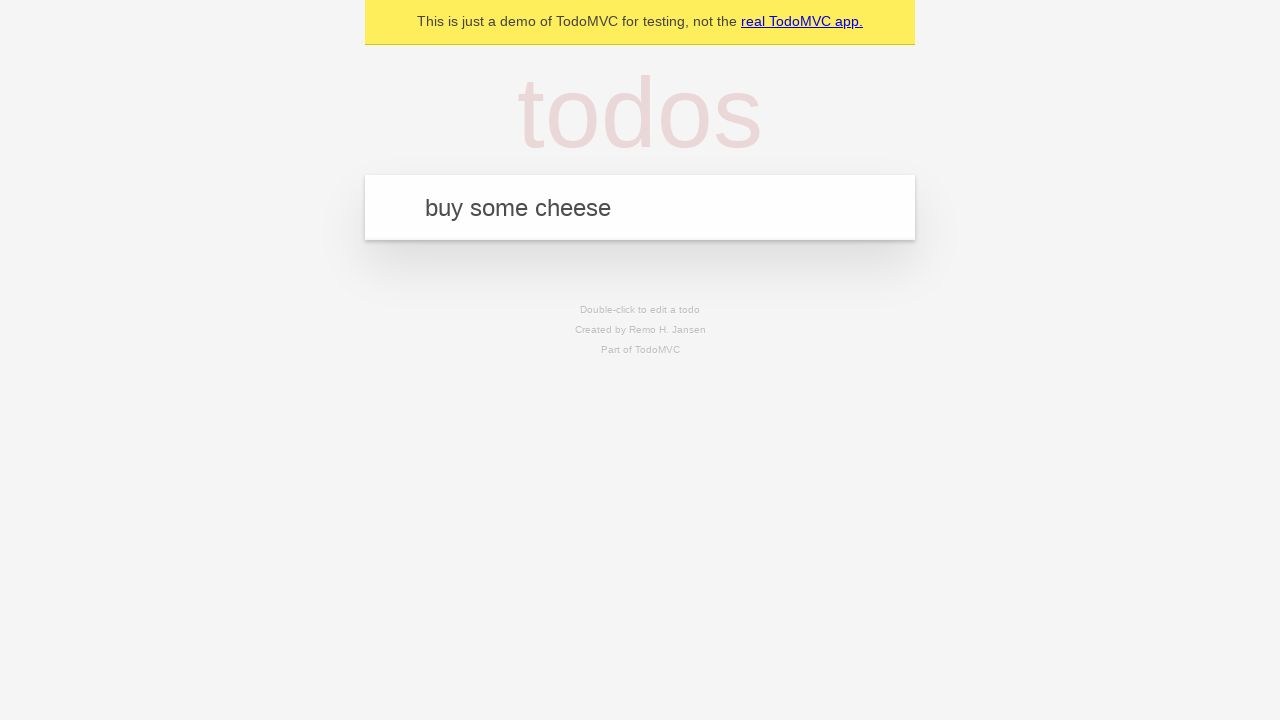

Pressed Enter to create first todo on .new-todo
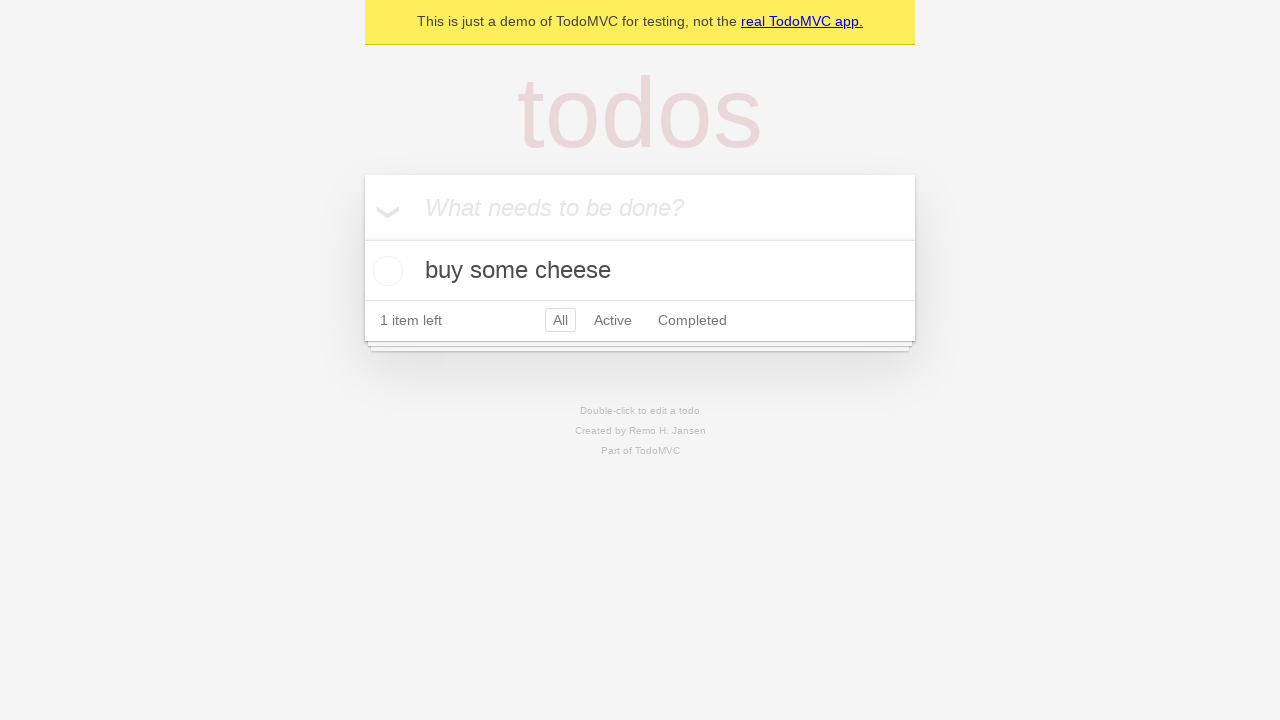

Filled new todo input with 'feed the cat' on .new-todo
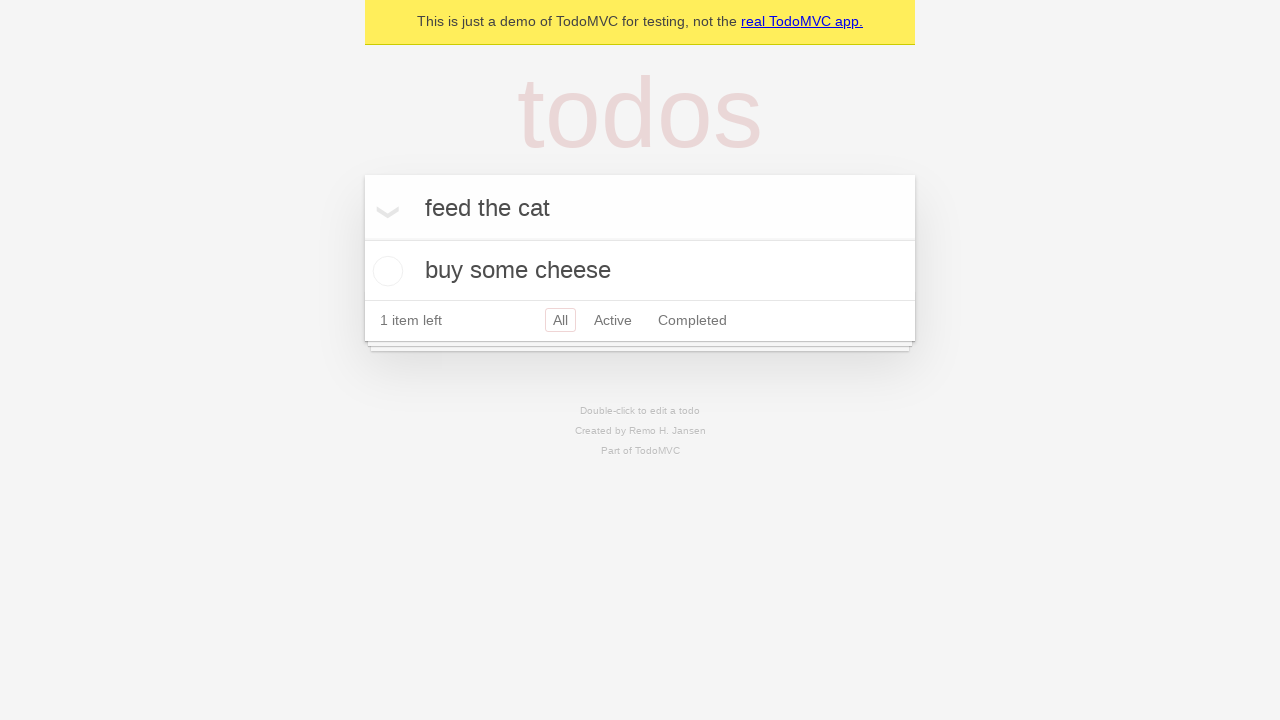

Pressed Enter to create second todo on .new-todo
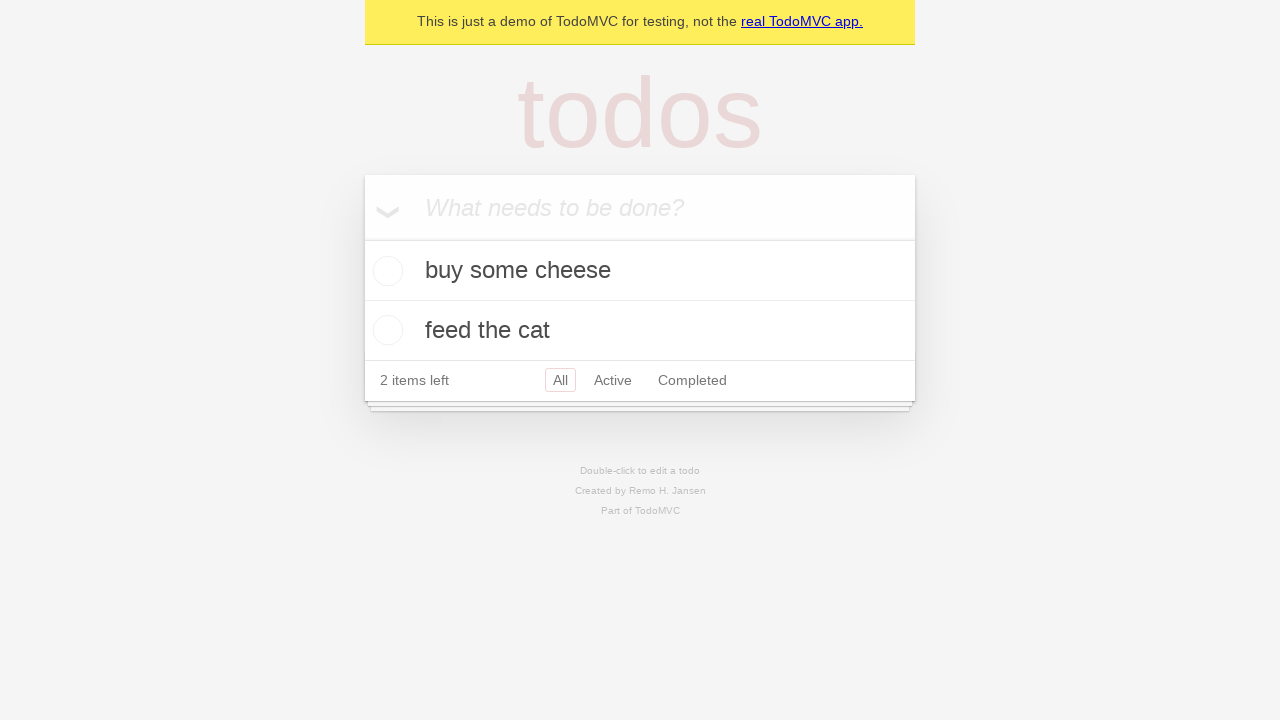

Filled new todo input with 'book a doctors appointment' on .new-todo
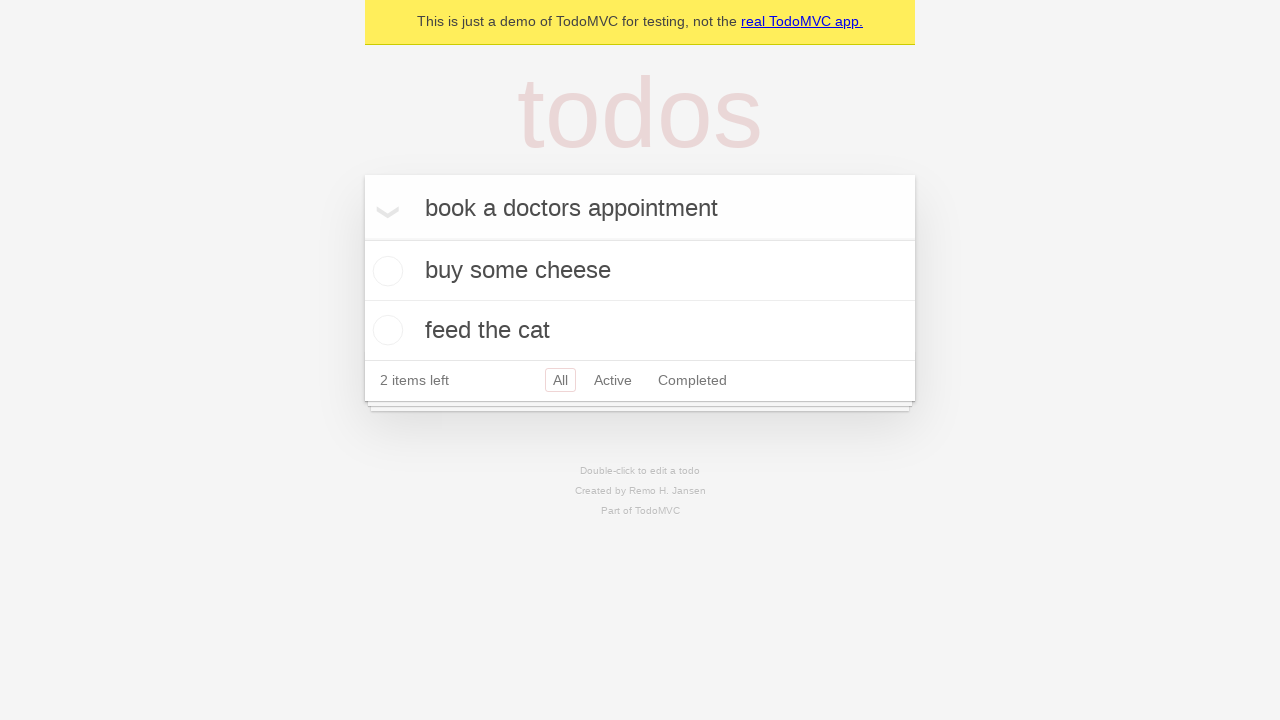

Pressed Enter to create third todo on .new-todo
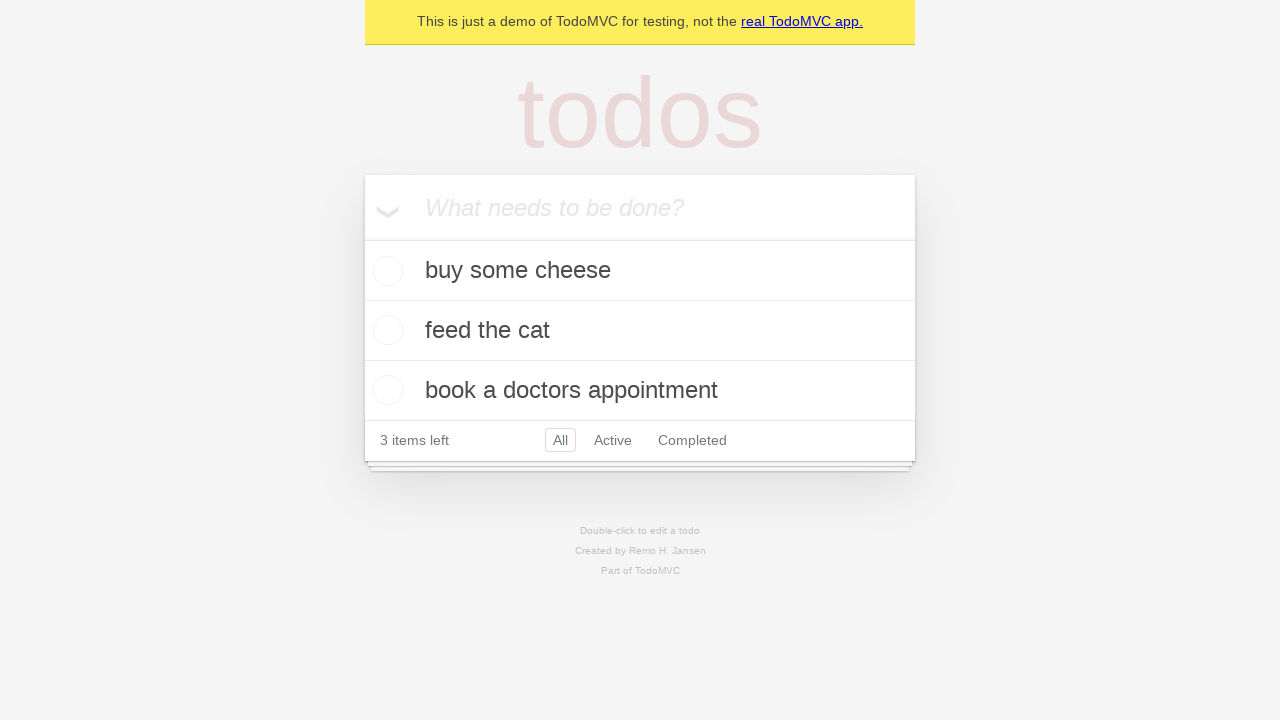

Waited for all three todos to appear in the list
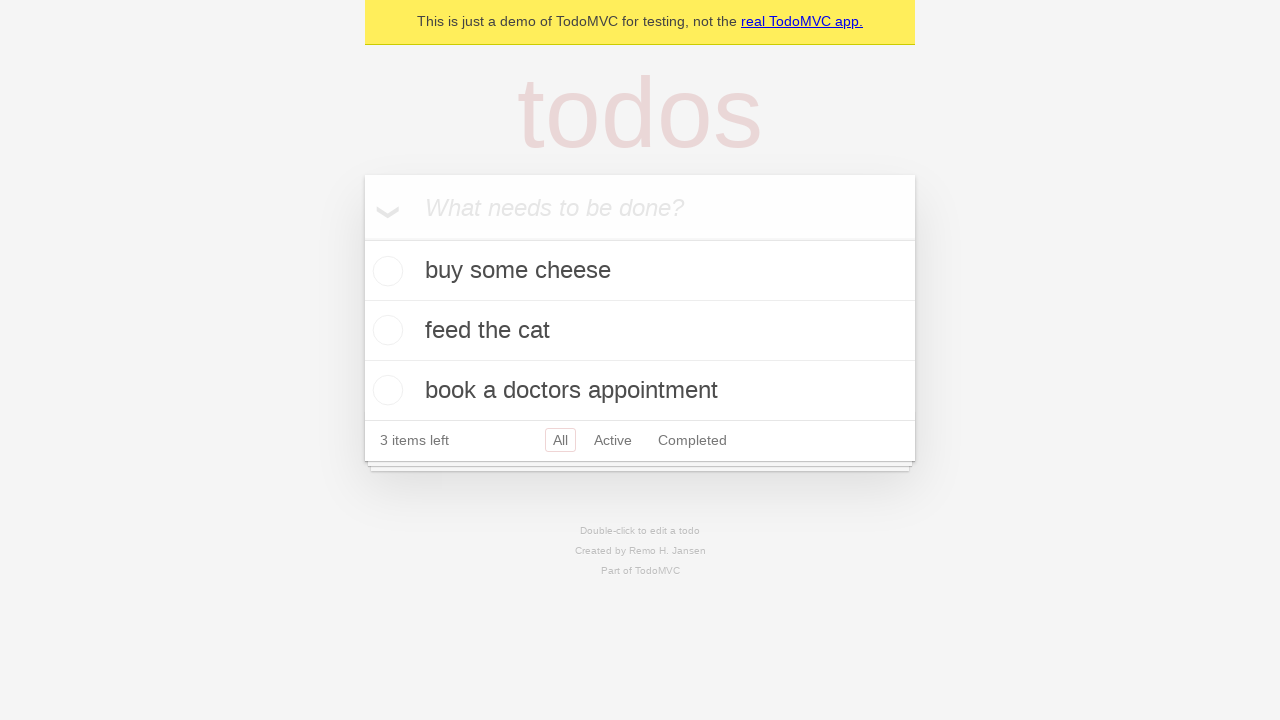

Double-clicked on second todo to enter edit mode at (640, 331) on .todo-list li >> nth=1
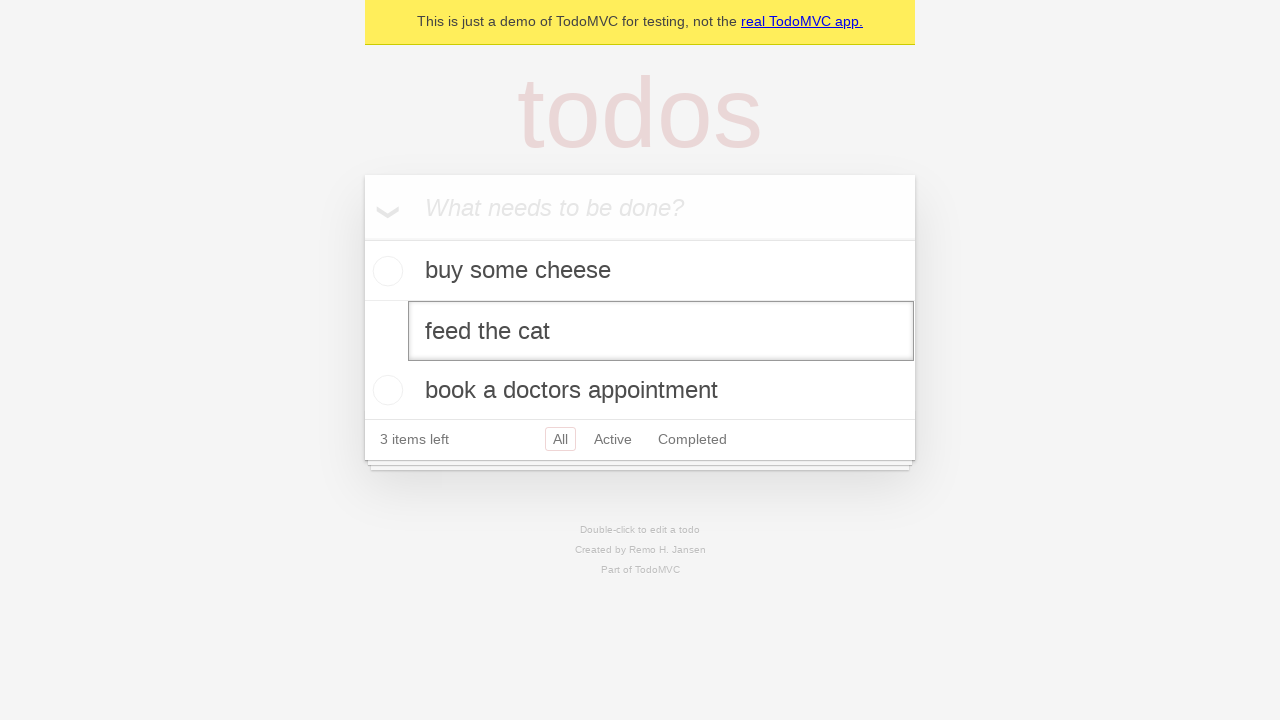

Pressed Escape key to cancel edit on second todo on .todo-list li >> nth=1 >> .edit
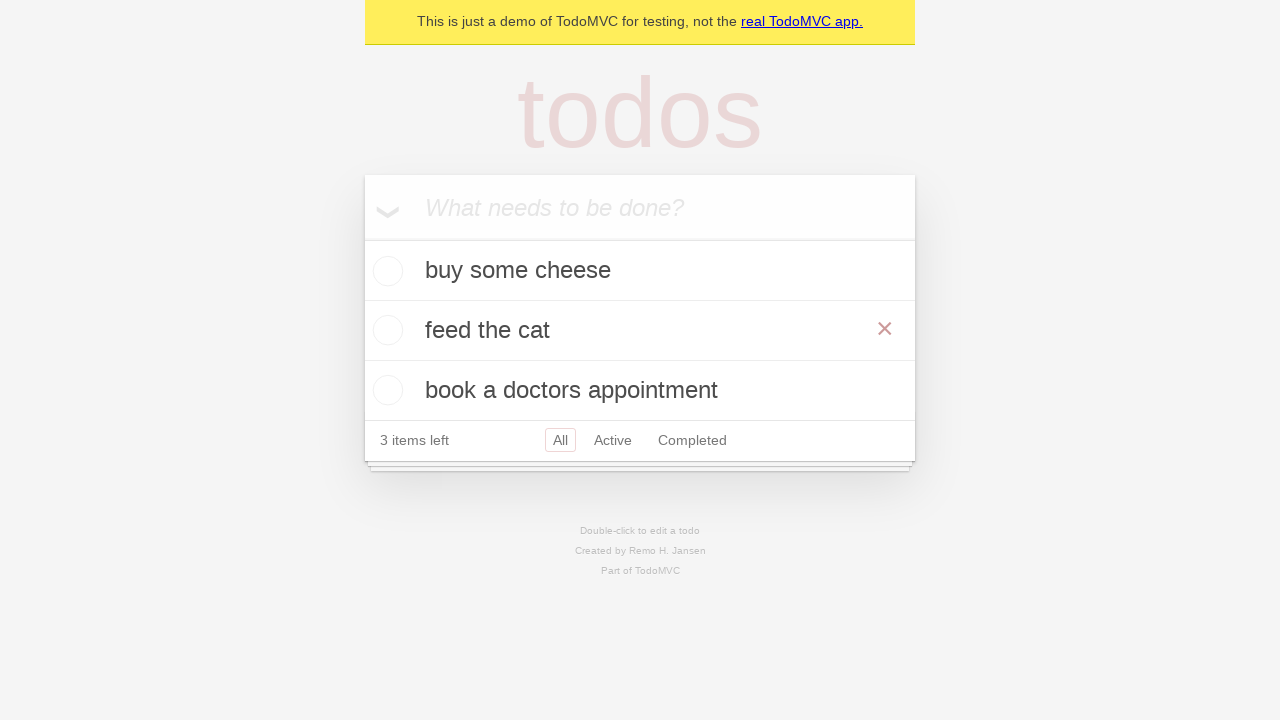

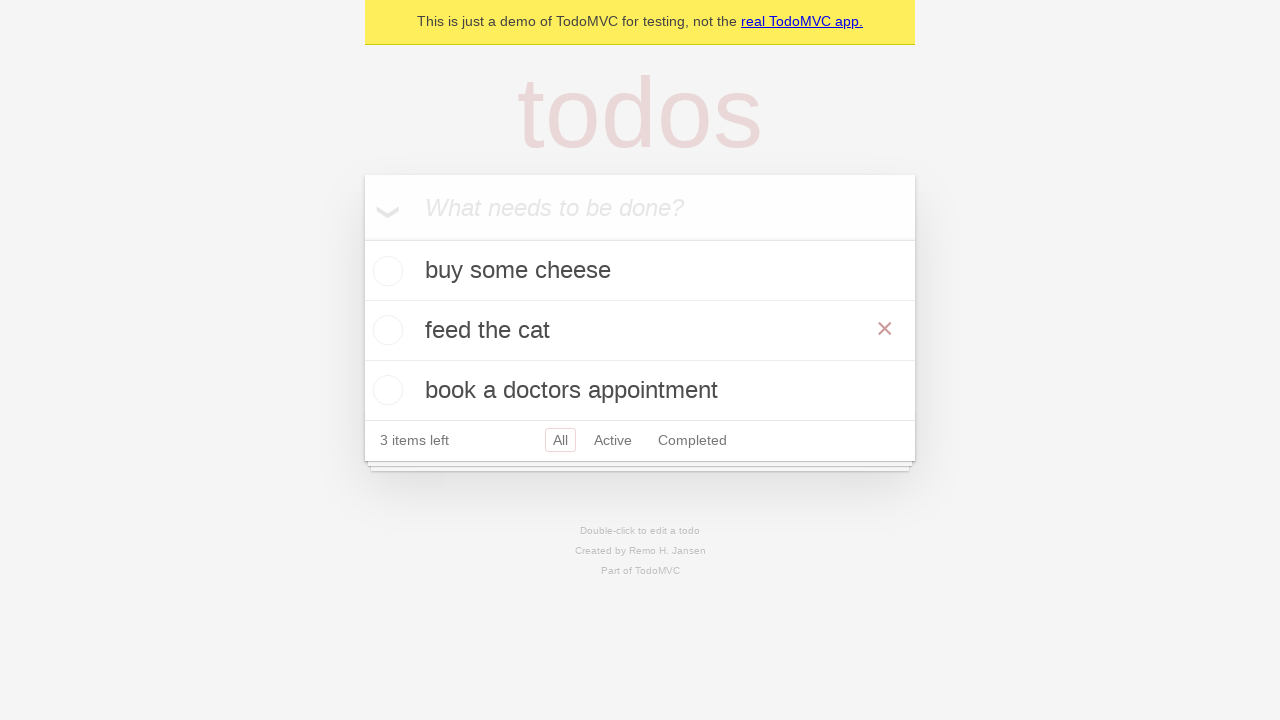